Tests registration form validation by entering an invalid email format and verifying the email error messages are displayed.

Starting URL: https://alada.vn/tai-khoan/dang-ky.html

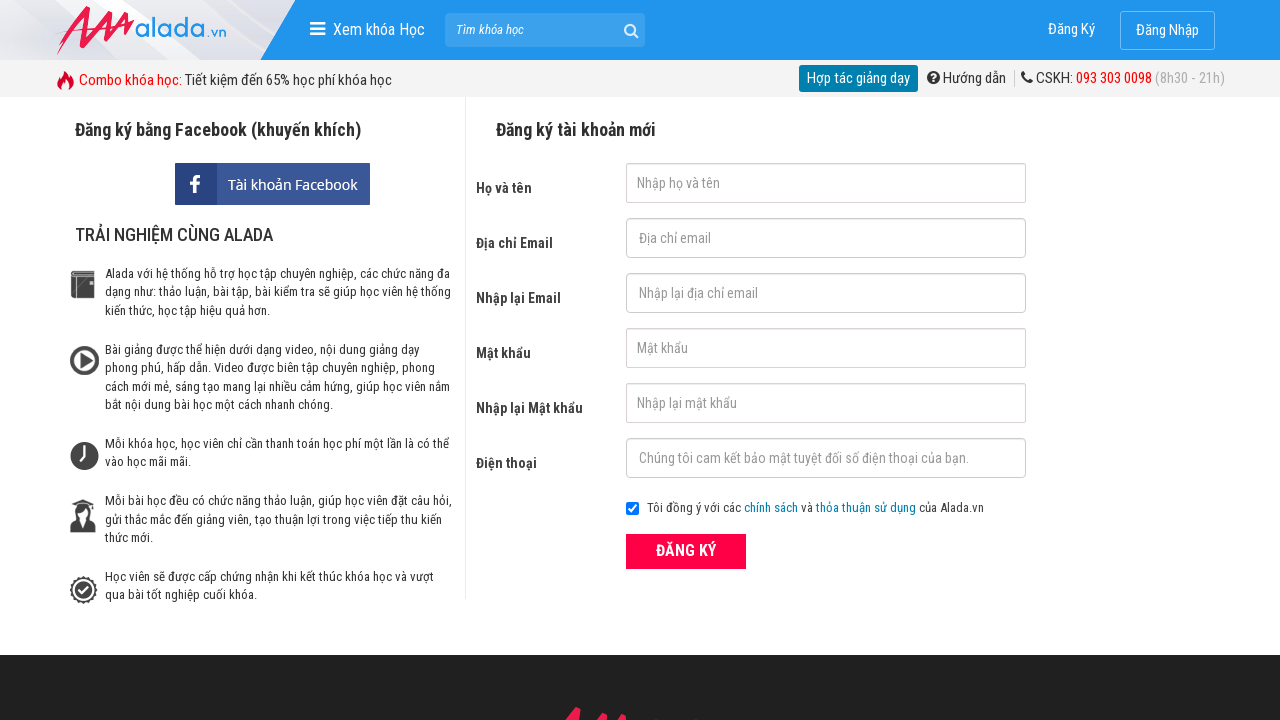

Navigated to registration page
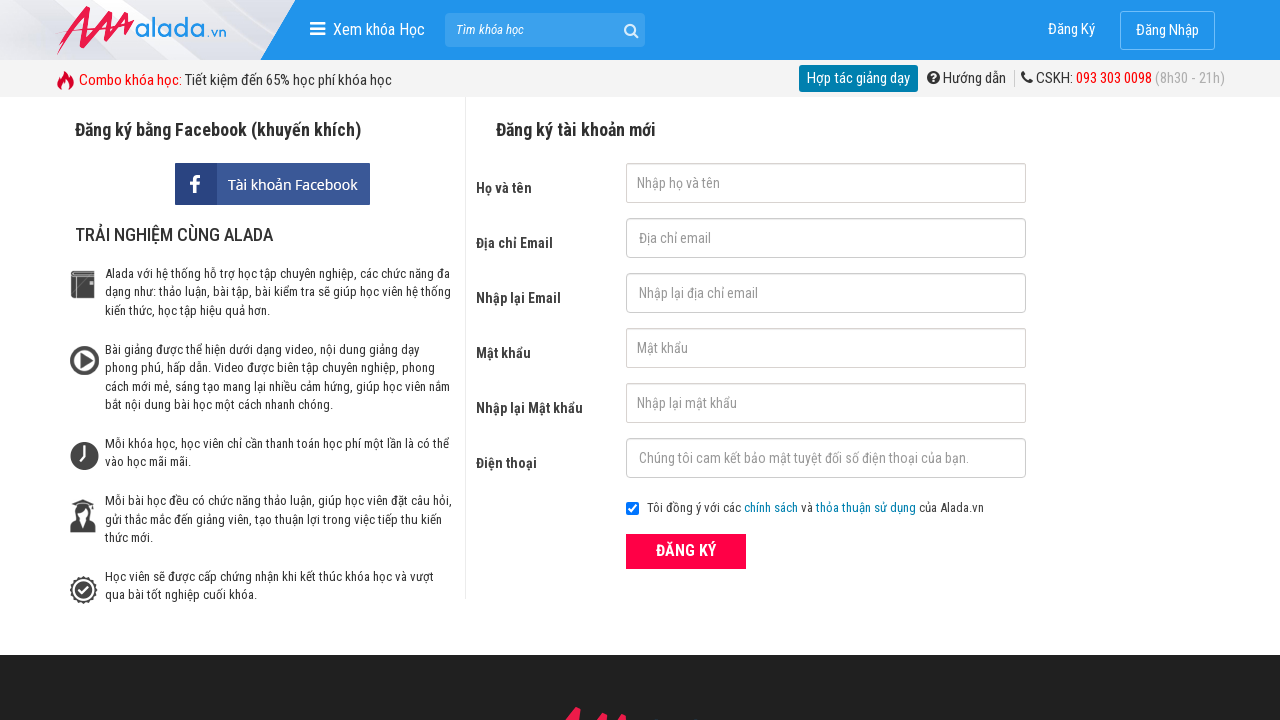

Filled first name field with 'Ho Thi Huou' on #txtFirstname
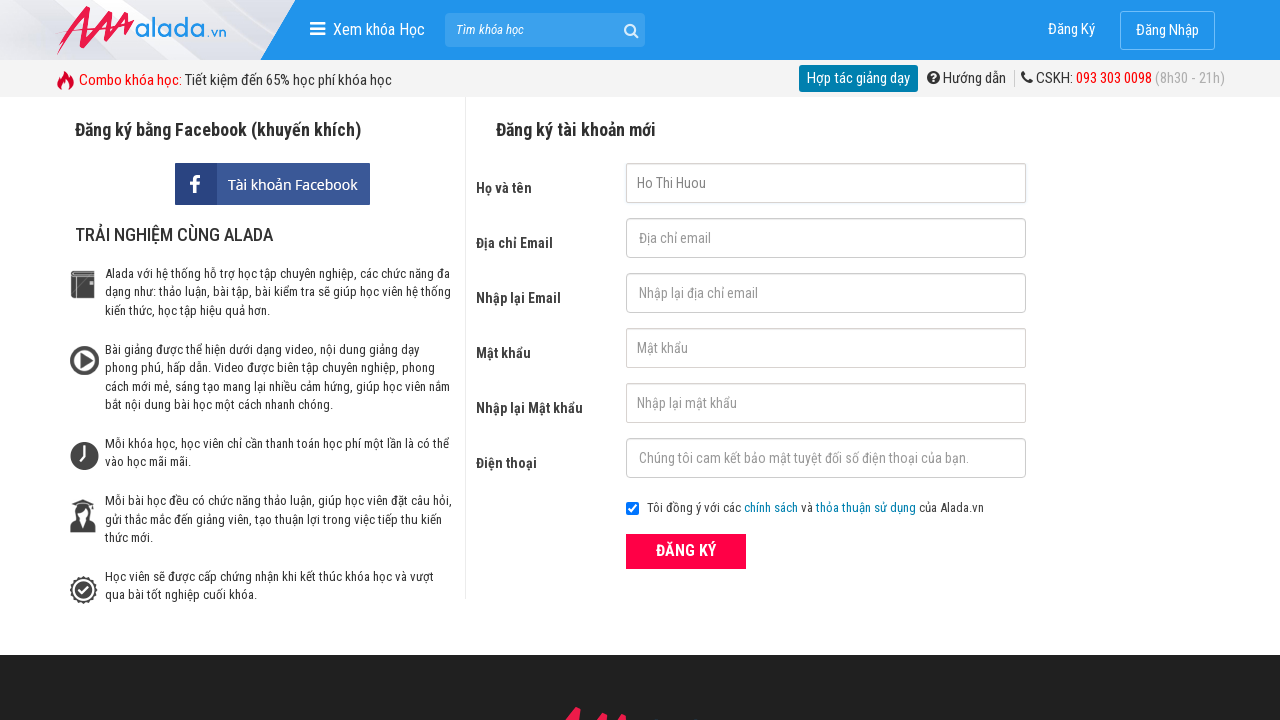

Filled email field with invalid format 'hothihuou' on #txtEmail
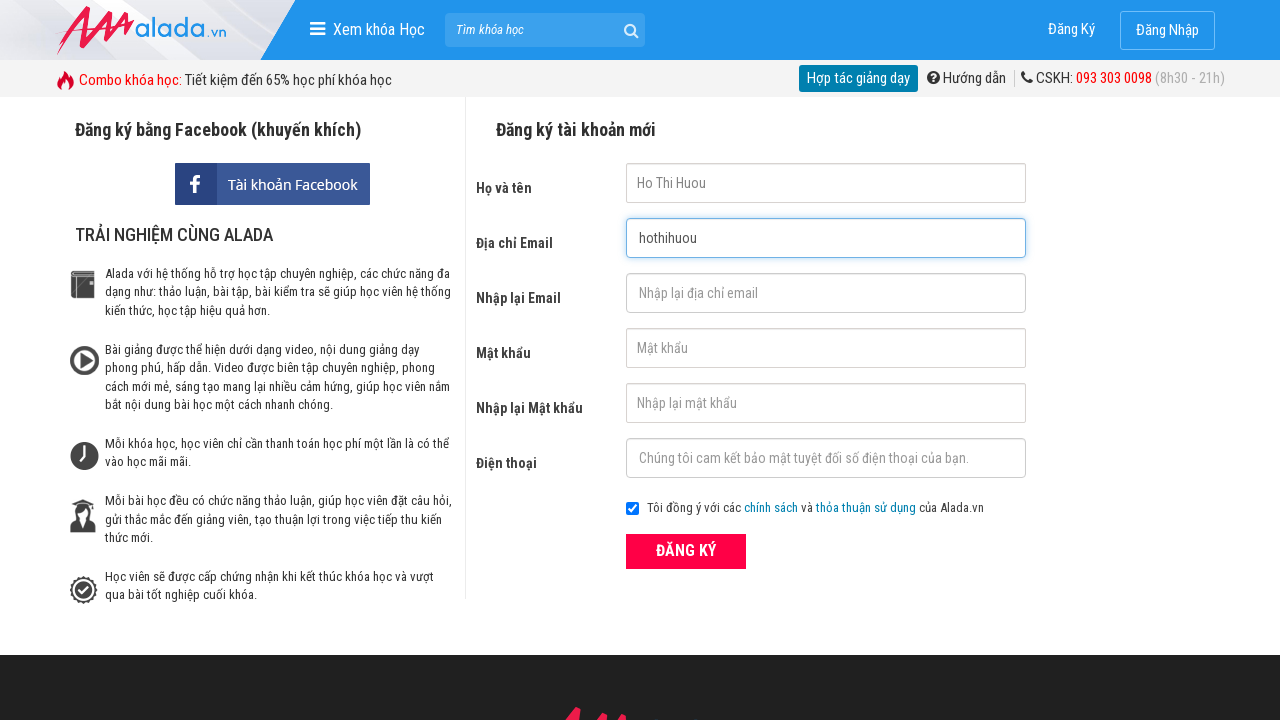

Filled confirm email field with 'hothihuou' on #txtCEmail
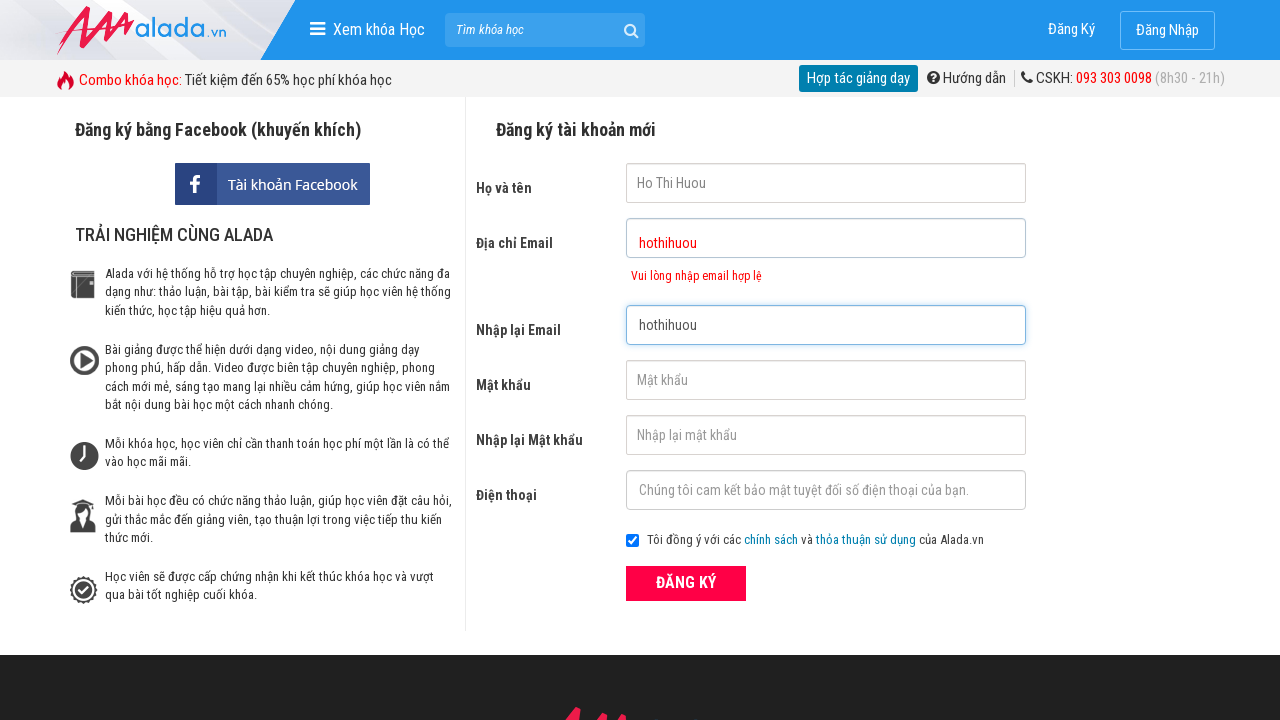

Filled password field with '123456' on #txtPassword
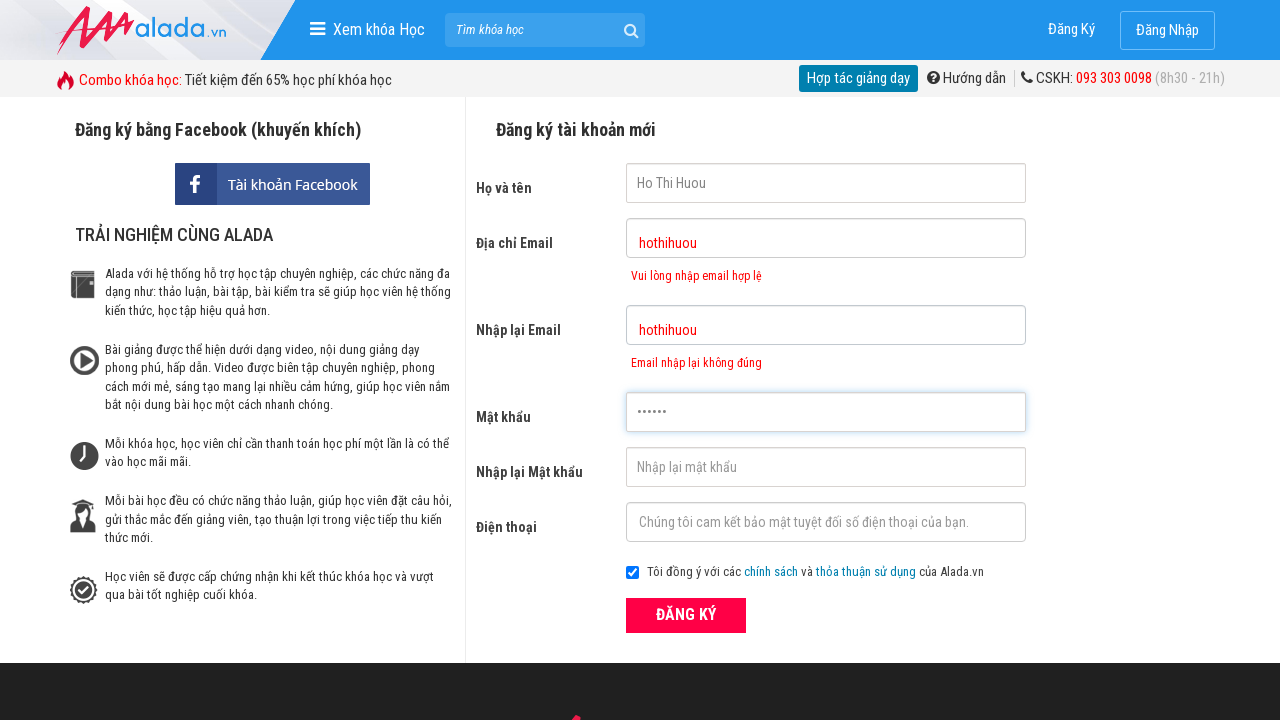

Filled confirm password field with '123456' on #txtCPassword
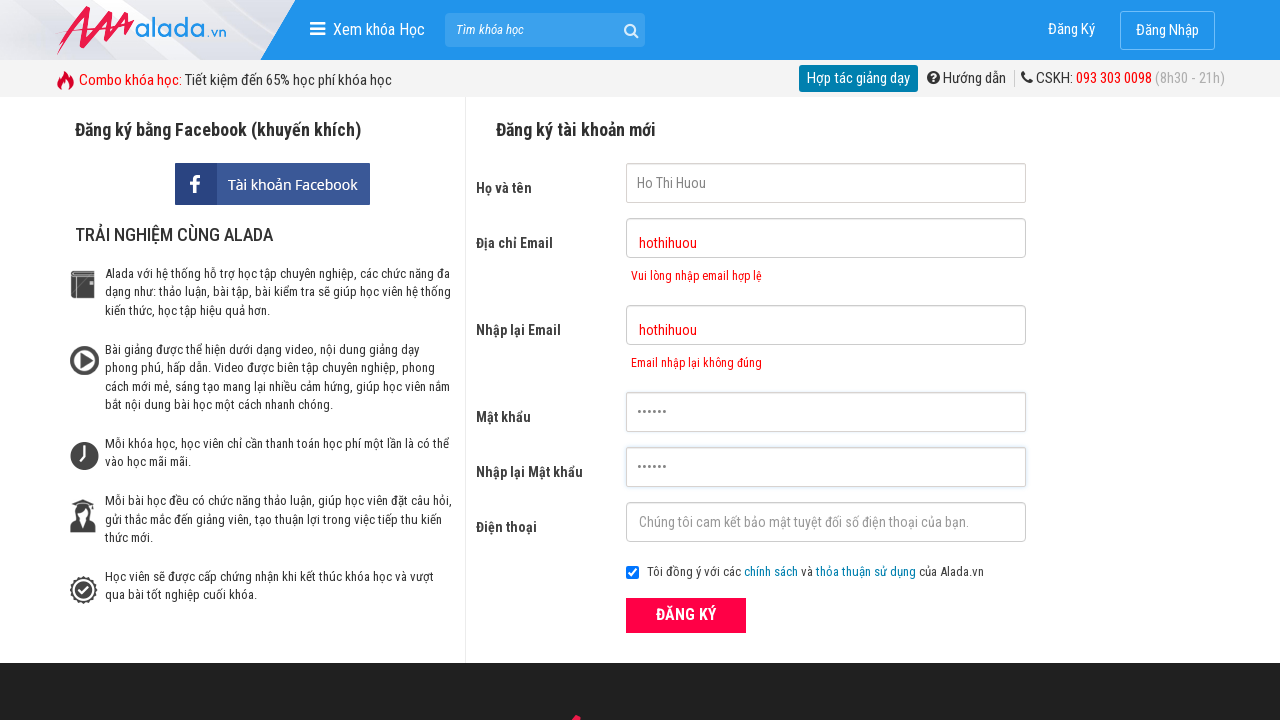

Filled phone field with '0983257485' on #txtPhone
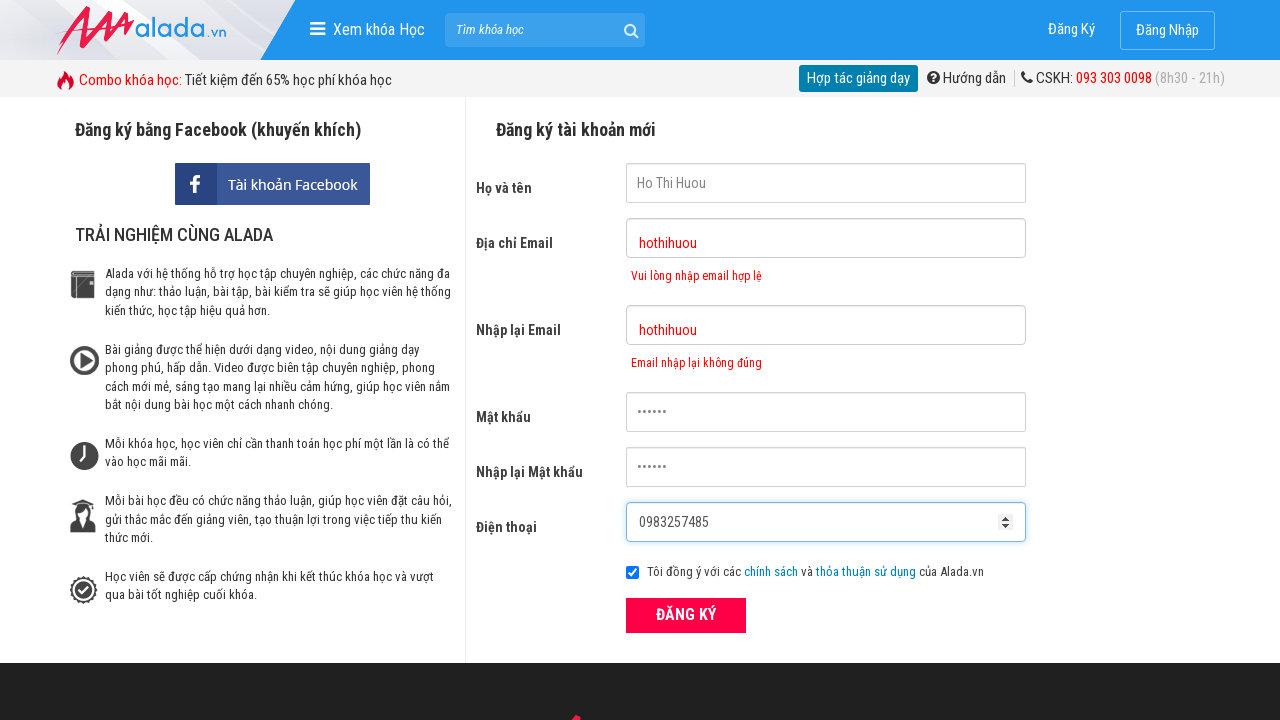

Clicked ĐĂNG KÝ (Register) button at (686, 615) on xpath=//form[@id='frmLogin']//button[text()='ĐĂNG KÝ']
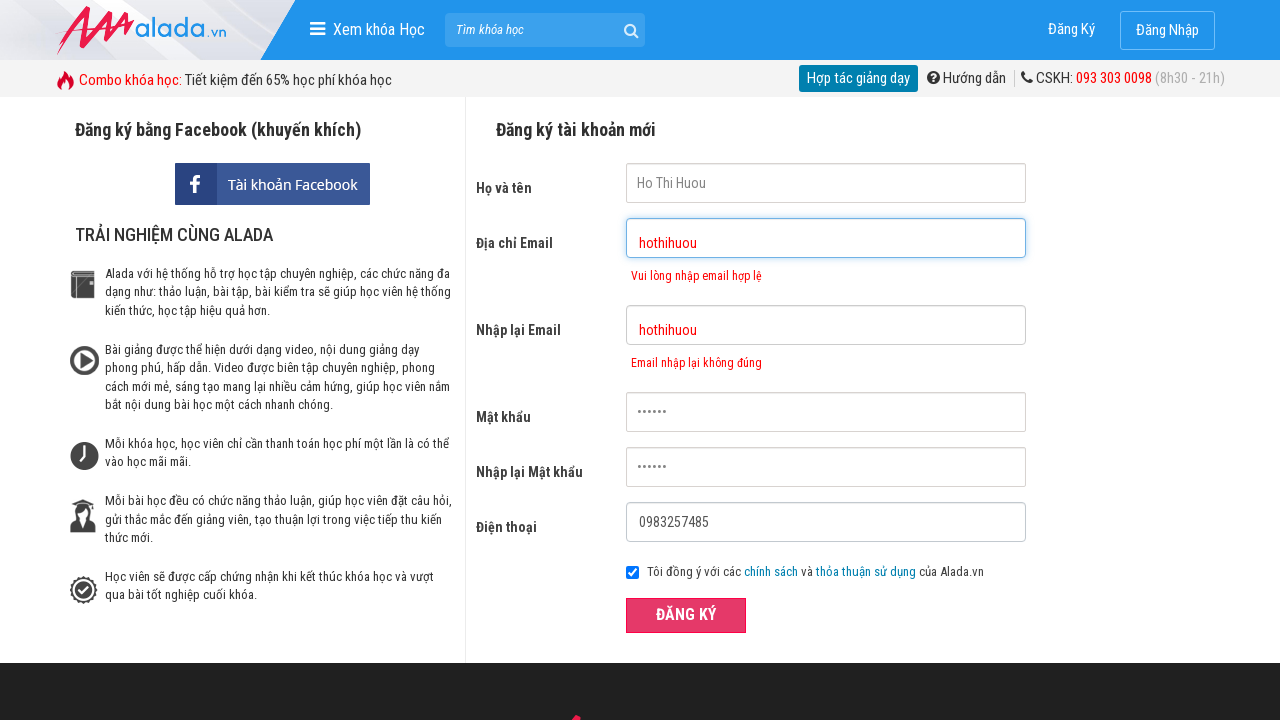

Email error message appeared
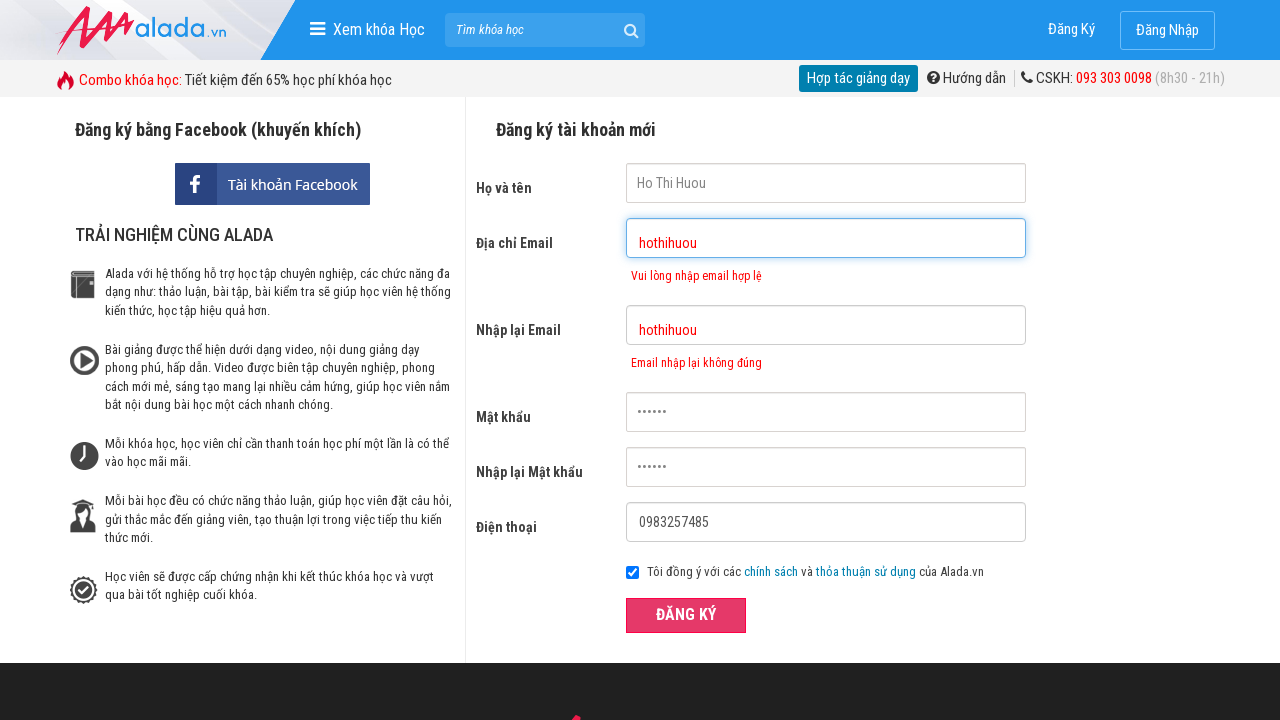

Verified email error message: 'Vui lòng nhập email hợp lệ'
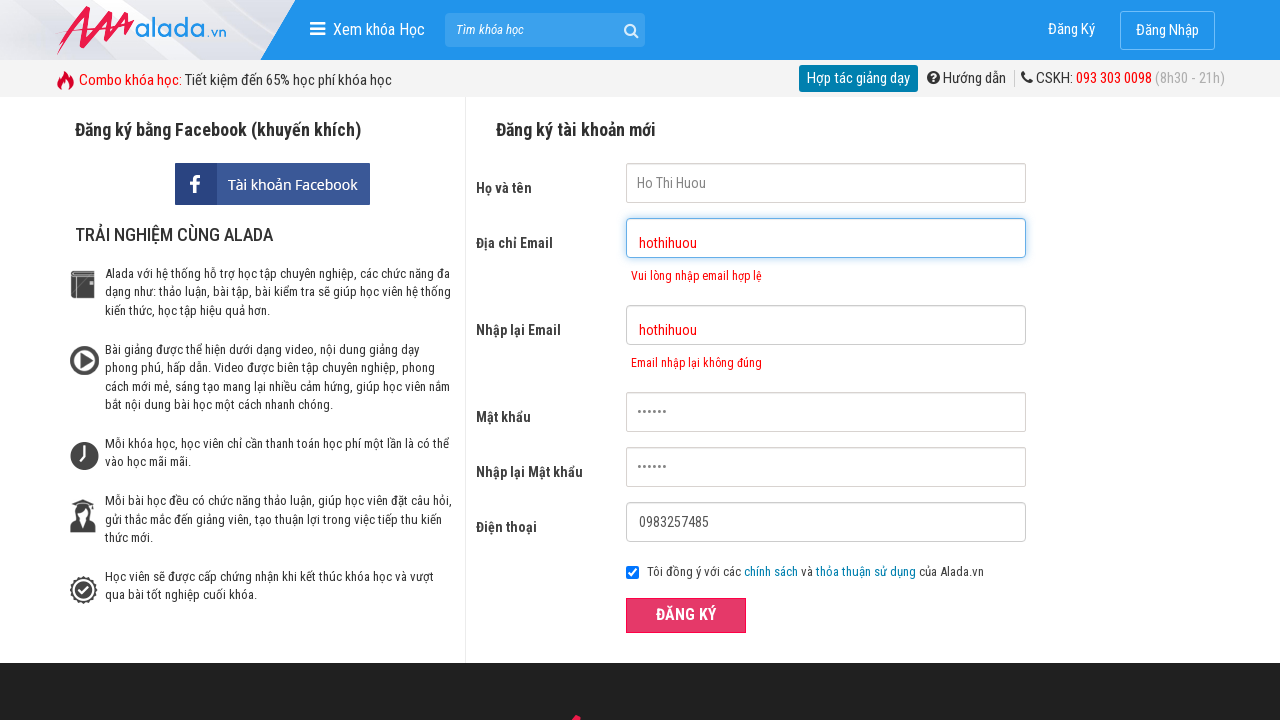

Verified confirm email error message: 'Email nhập lại không đúng'
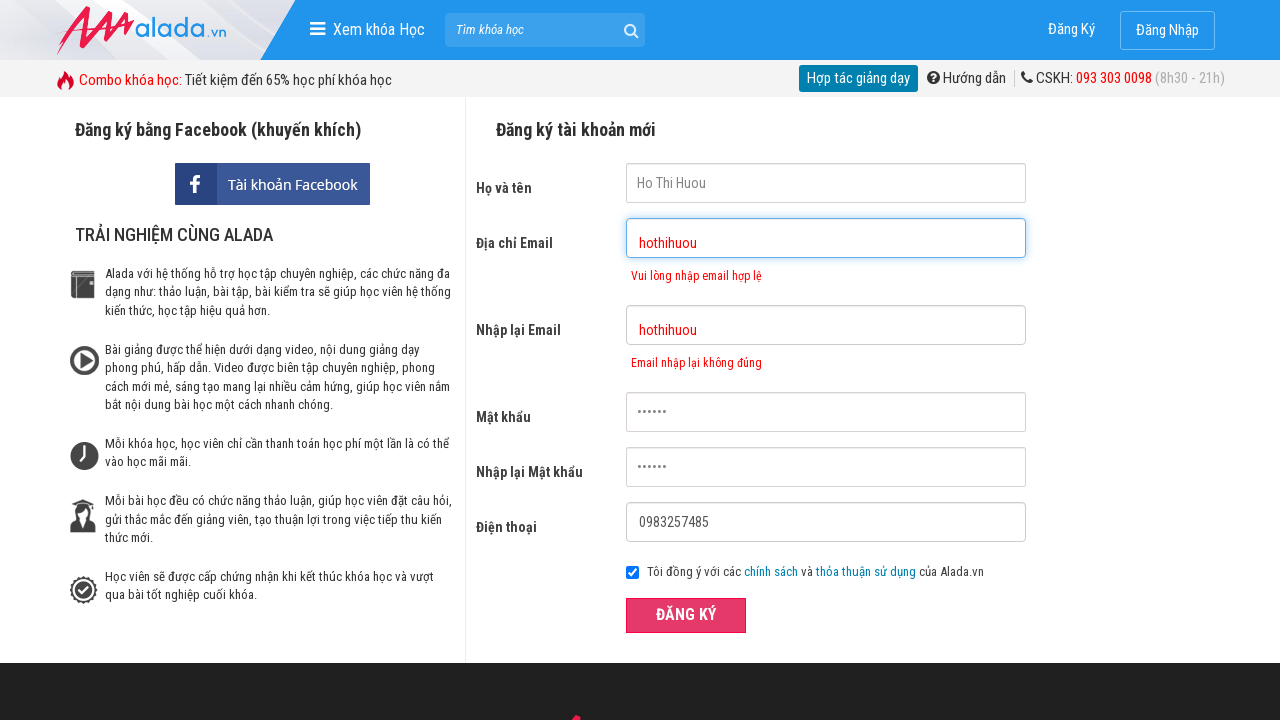

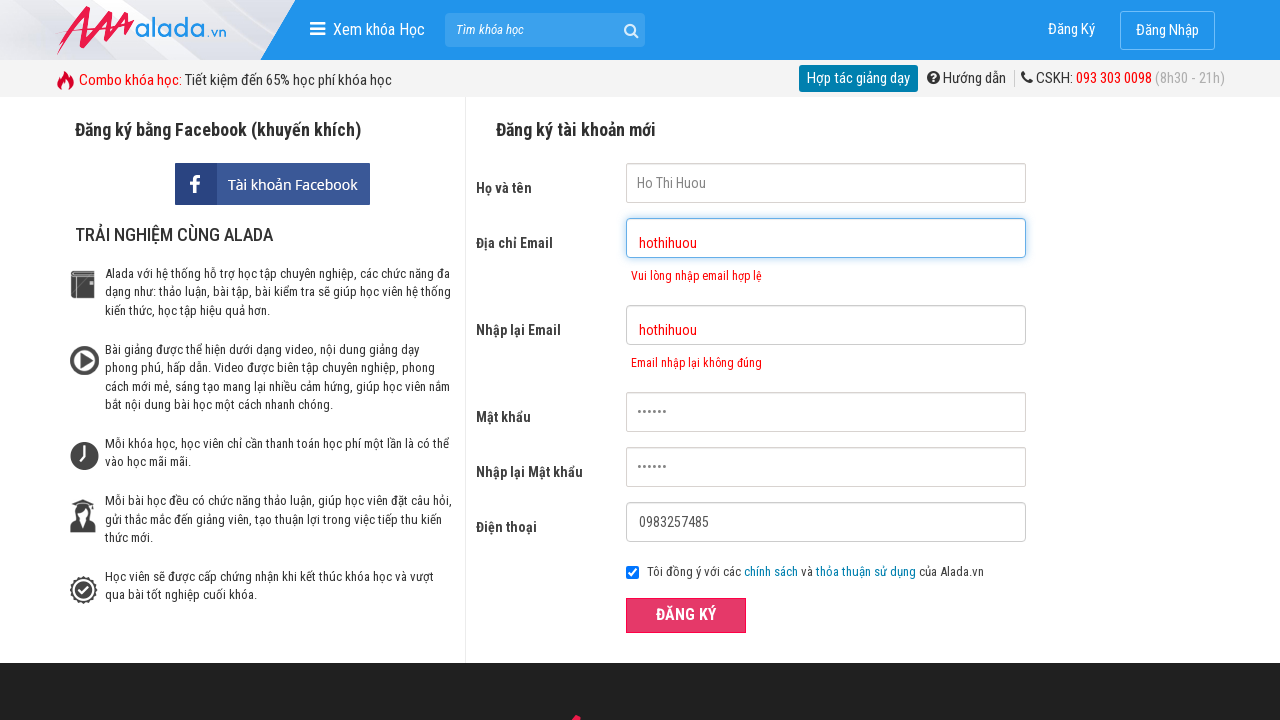